Tests opening a new browser window by navigating to a page, opening a new window, navigating to another URL in the new window, and verifying two windows are open.

Starting URL: https://the-internet.herokuapp.com/windows

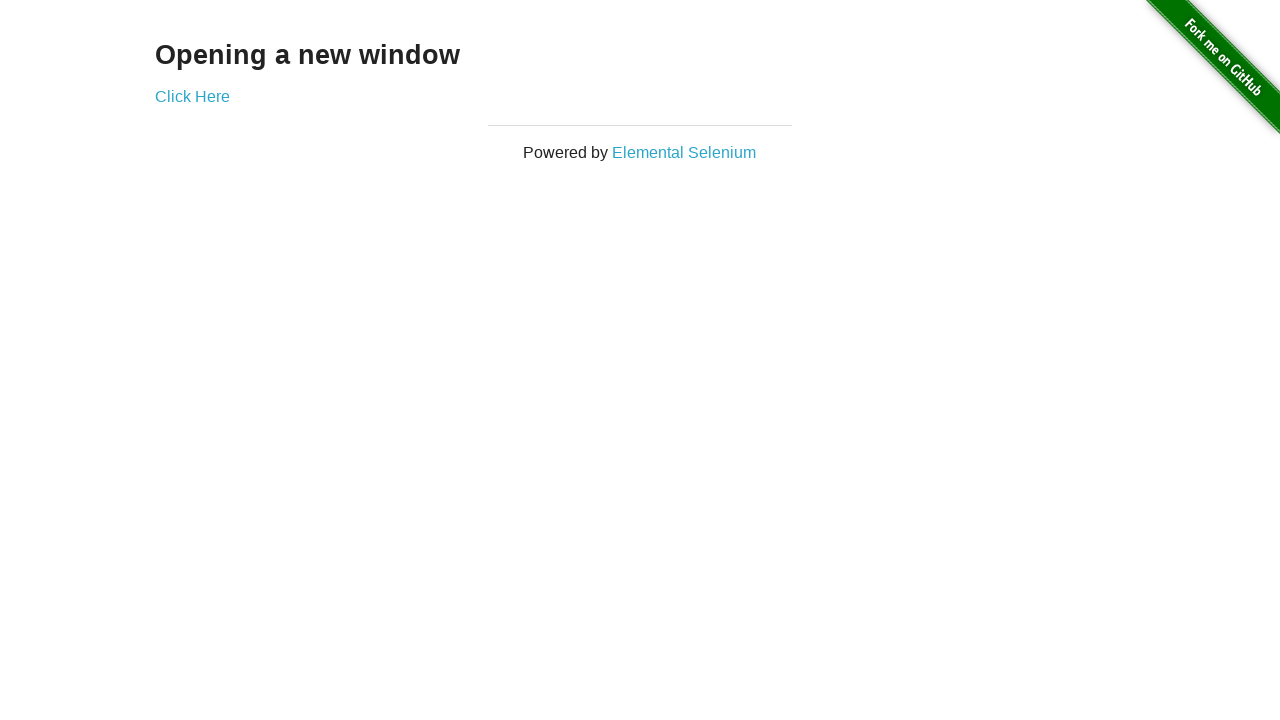

Opened a new browser window
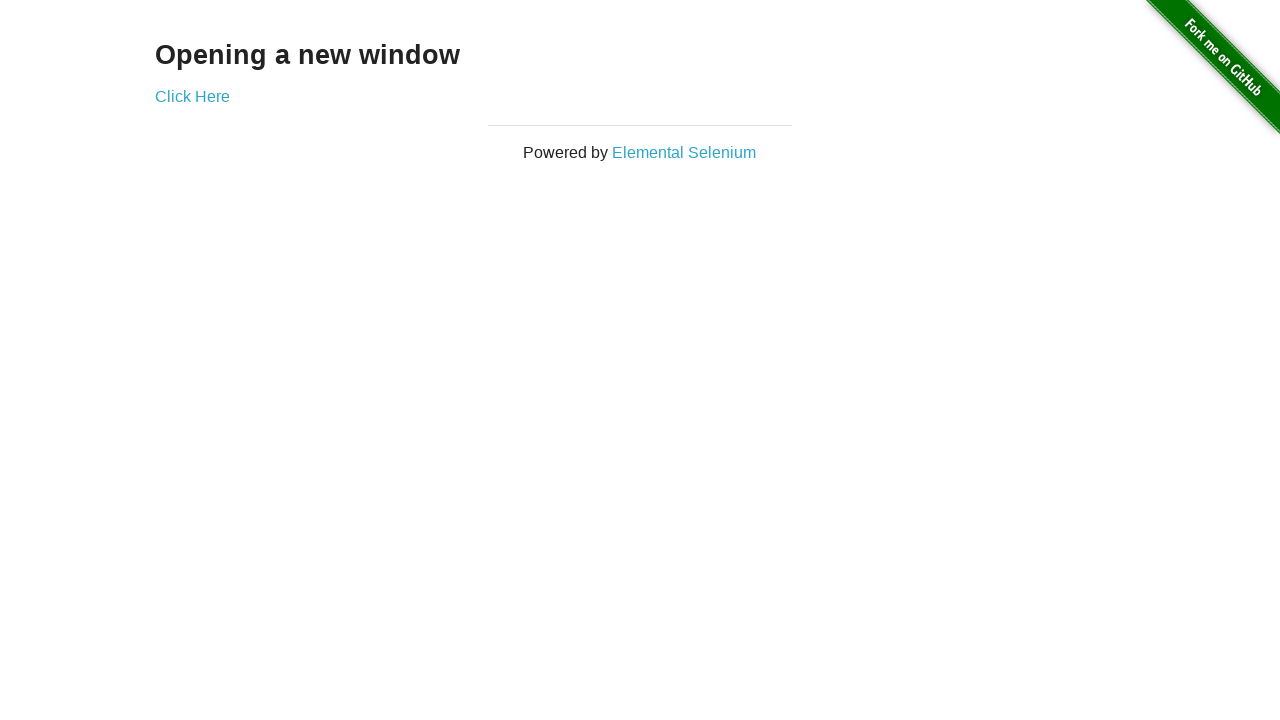

Navigated new window to typos page
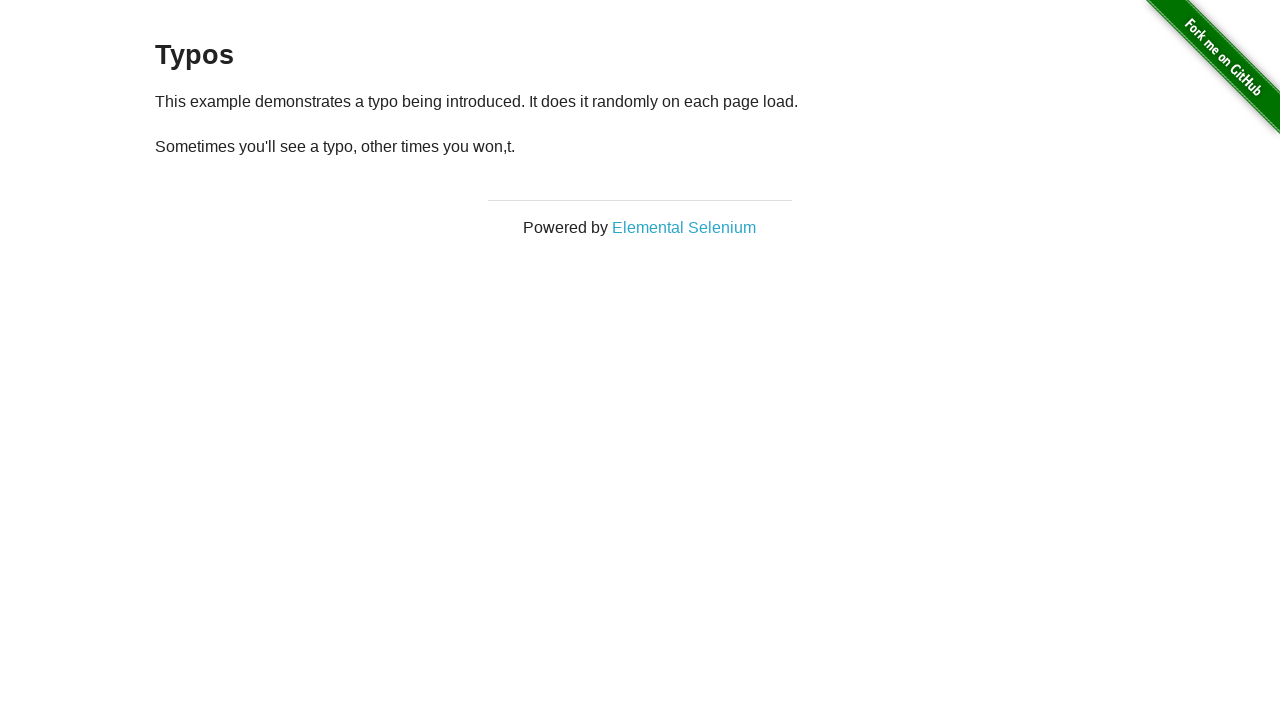

Verified two windows are open in the context
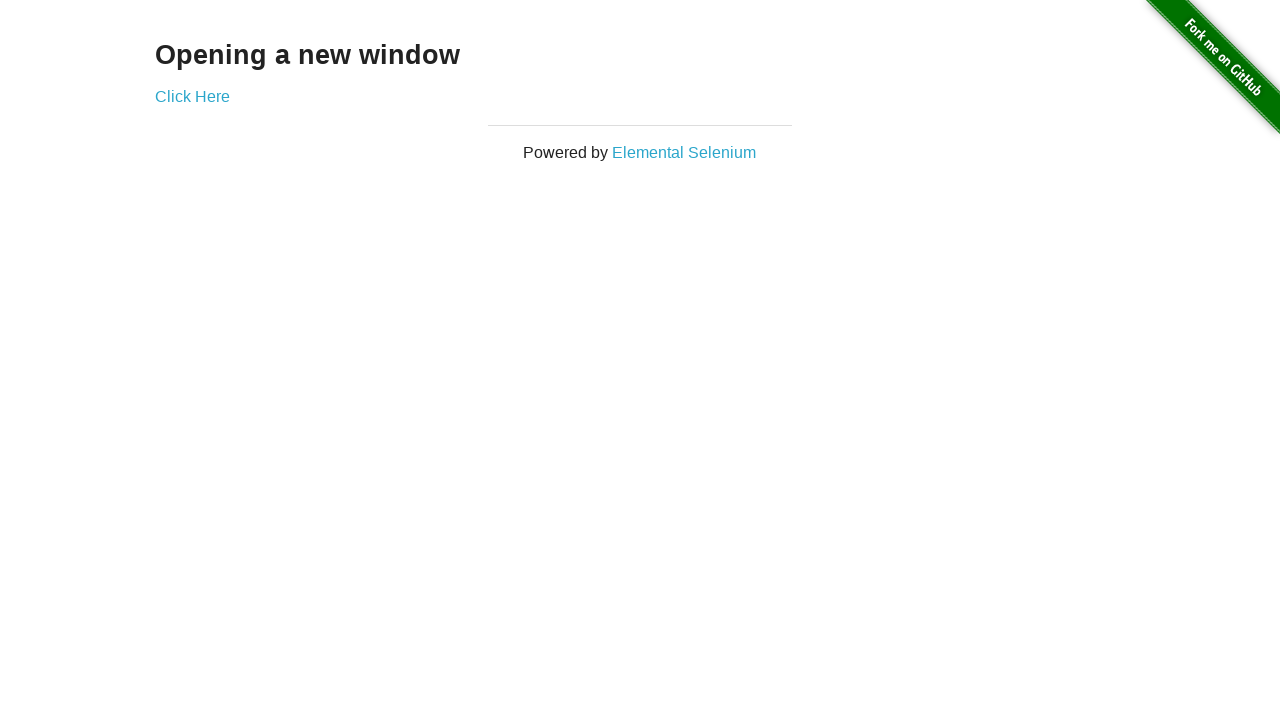

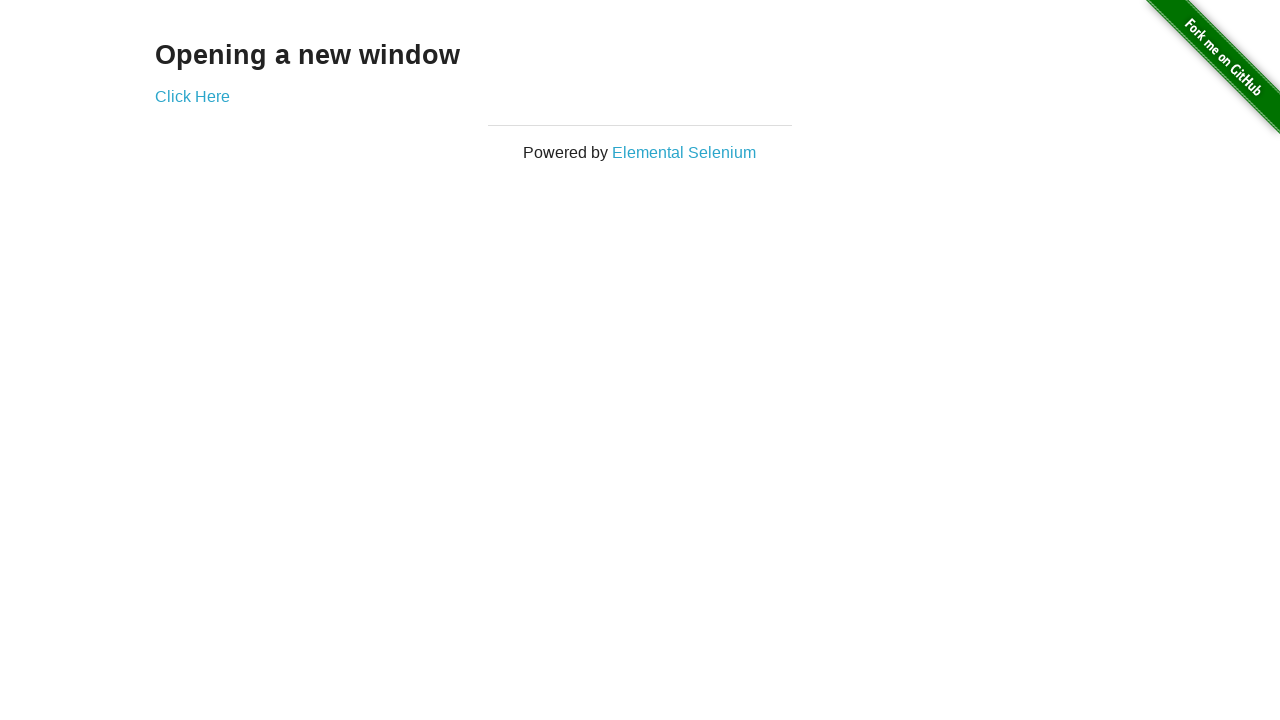